Tests that the currently applied filter link is highlighted with selected class

Starting URL: https://demo.playwright.dev/todomvc

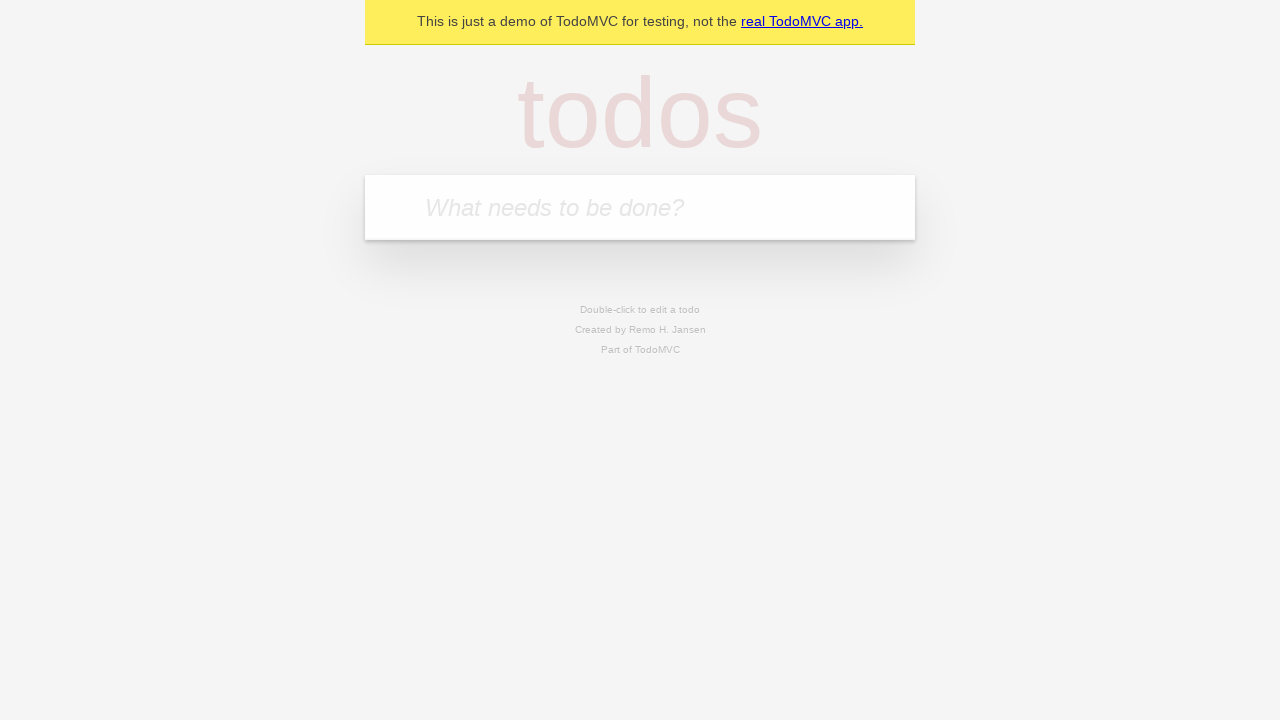

Filled todo input field with 'buy some cheese' on internal:attr=[placeholder="What needs to be done?"i]
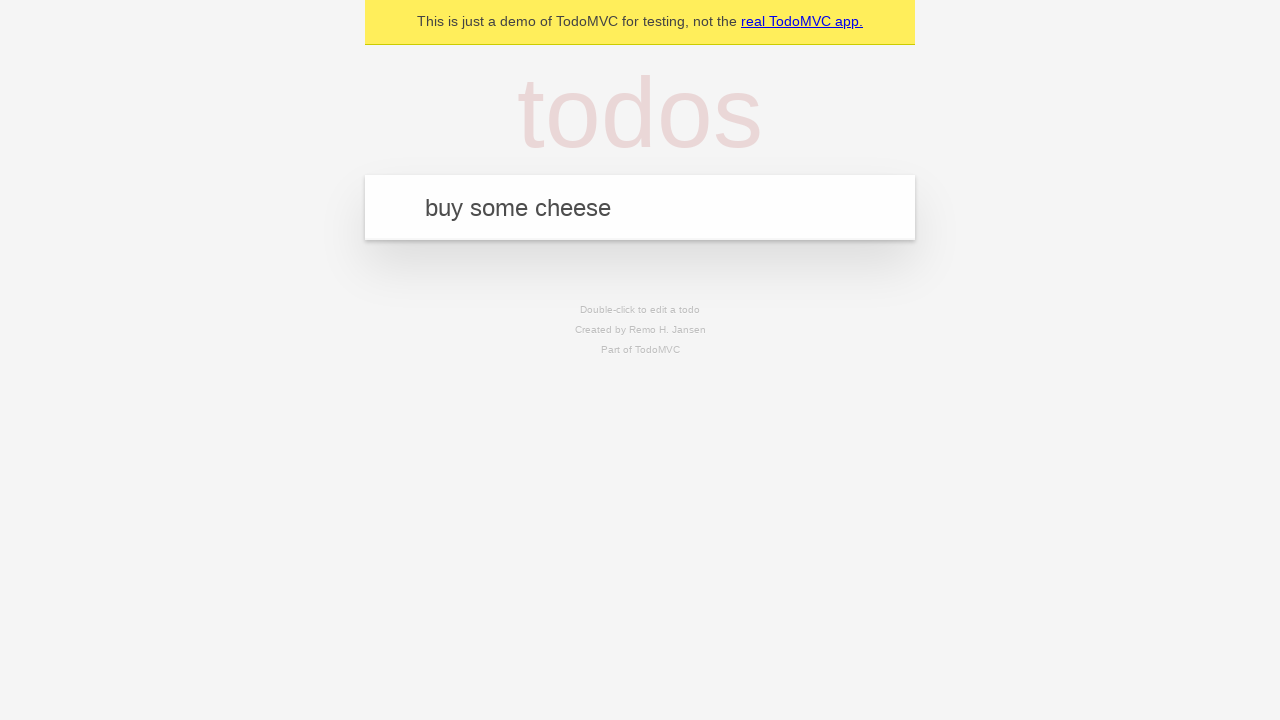

Pressed Enter to create todo 'buy some cheese' on internal:attr=[placeholder="What needs to be done?"i]
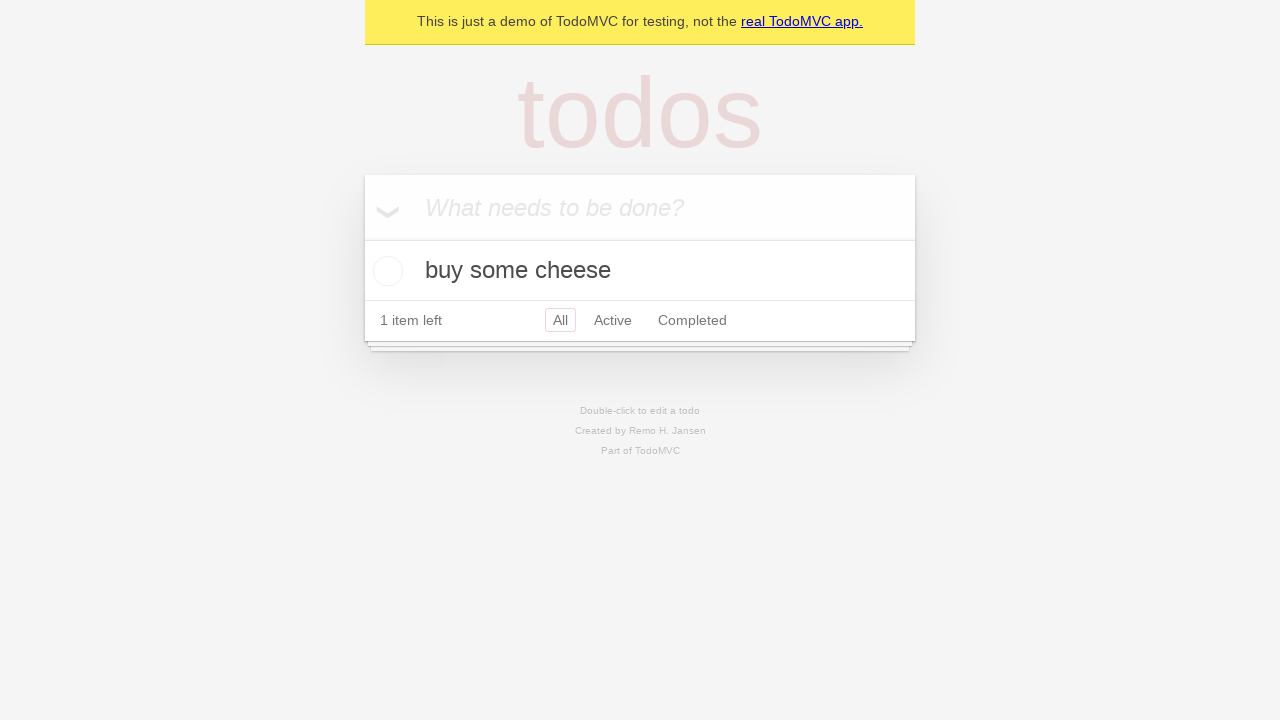

Filled todo input field with 'feed the cat' on internal:attr=[placeholder="What needs to be done?"i]
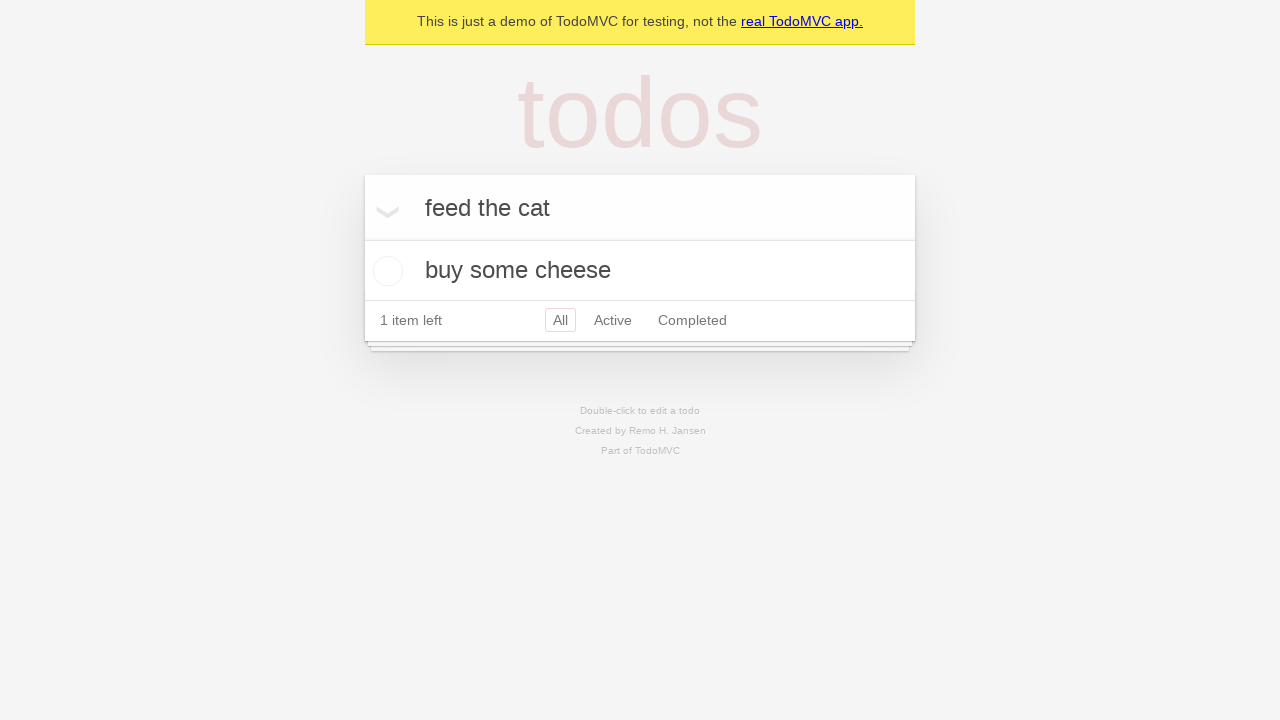

Pressed Enter to create todo 'feed the cat' on internal:attr=[placeholder="What needs to be done?"i]
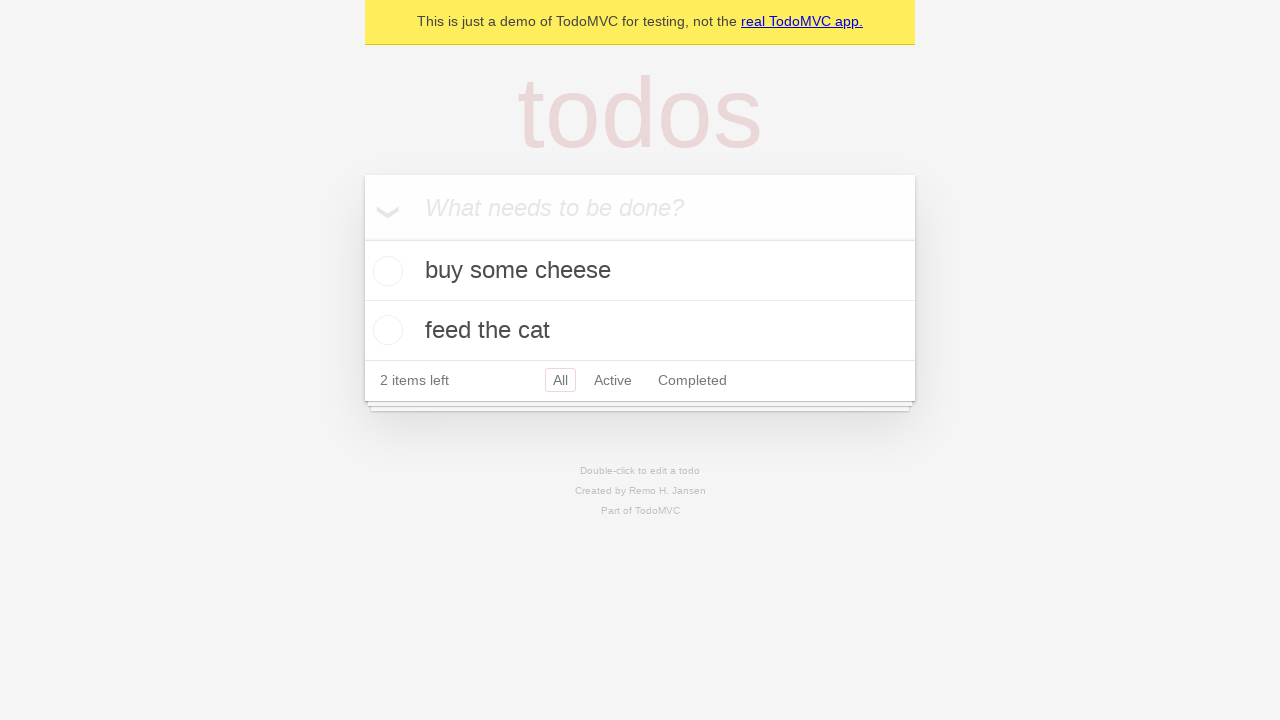

Filled todo input field with 'book a doctors appointment' on internal:attr=[placeholder="What needs to be done?"i]
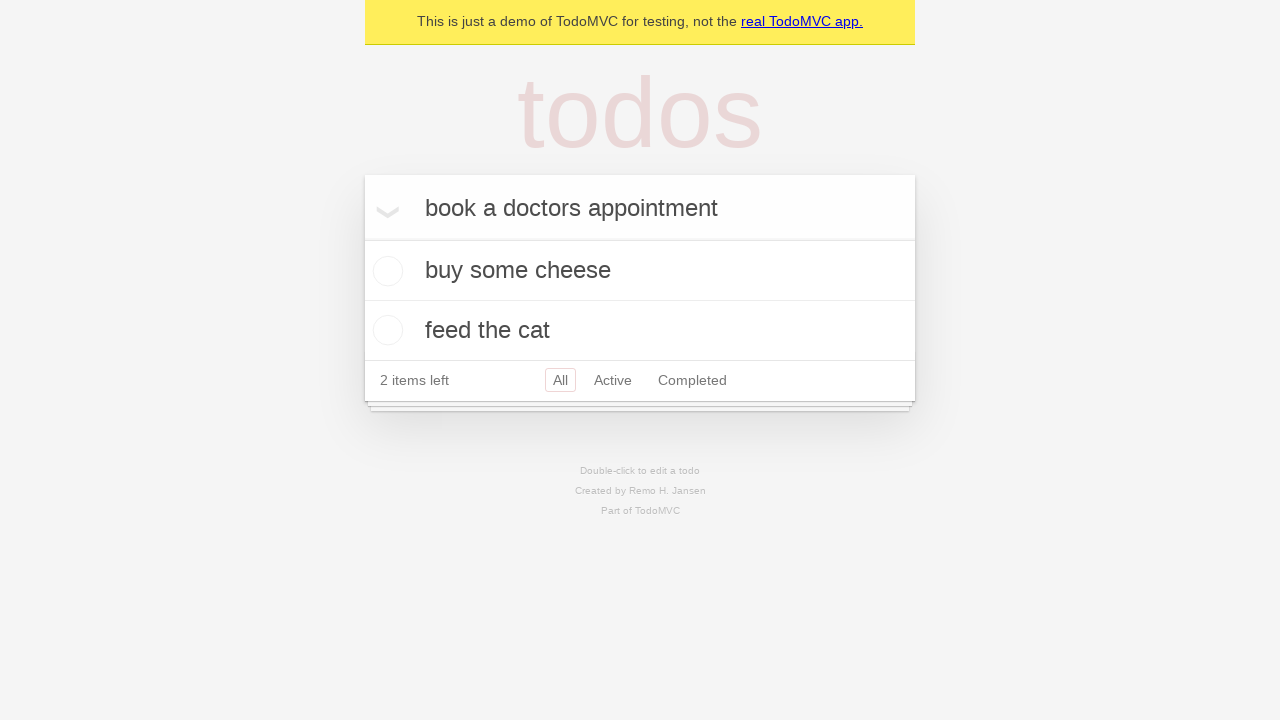

Pressed Enter to create todo 'book a doctors appointment' on internal:attr=[placeholder="What needs to be done?"i]
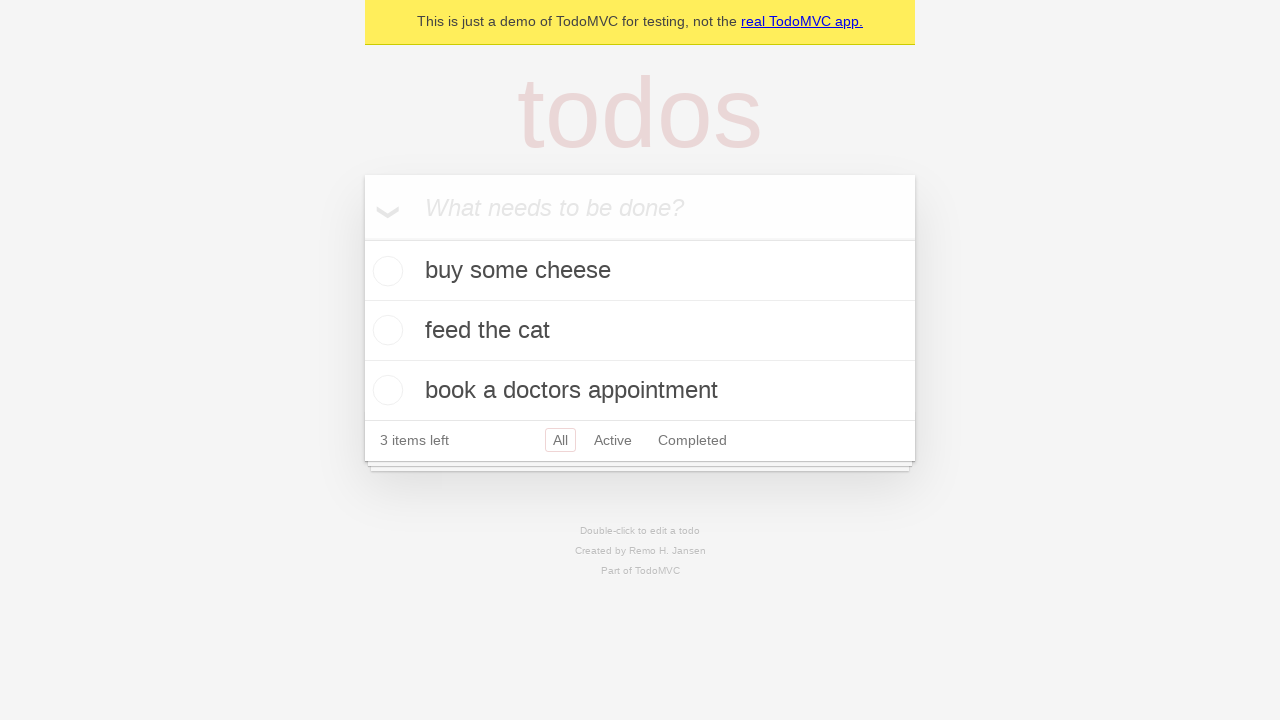

All 3 todo items loaded
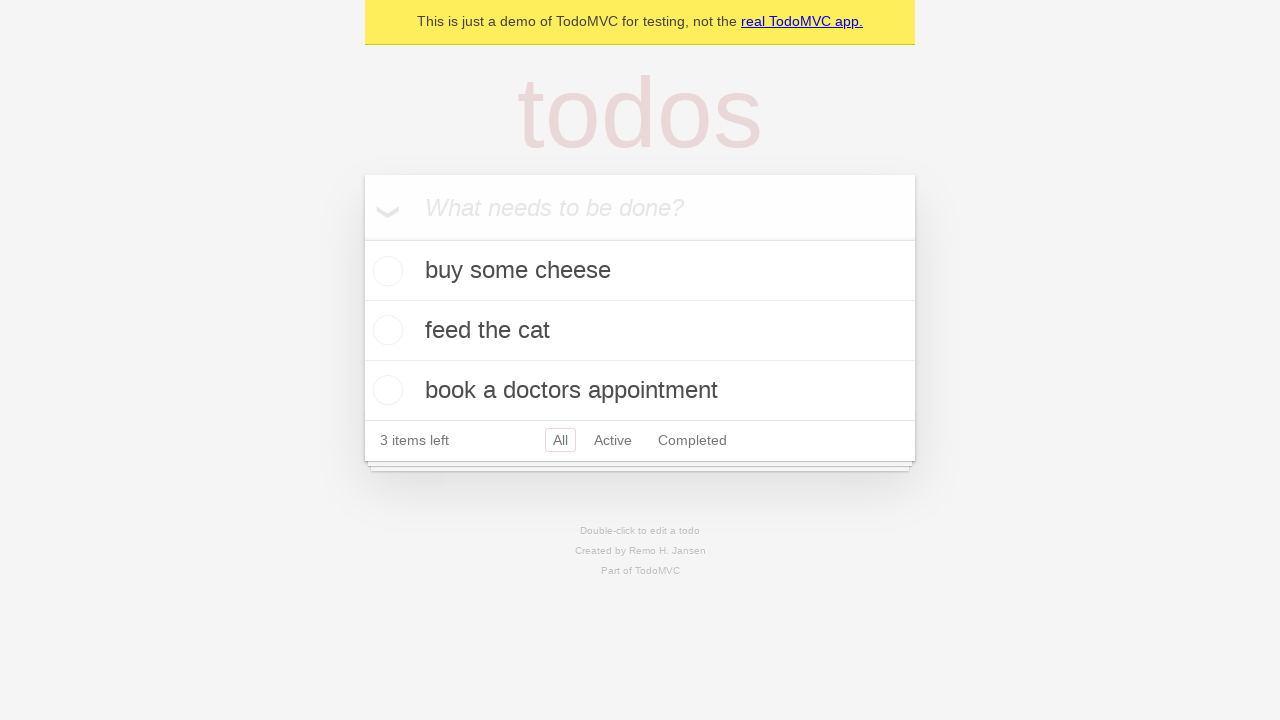

Clicked Active filter link at (613, 440) on internal:role=link[name="Active"i]
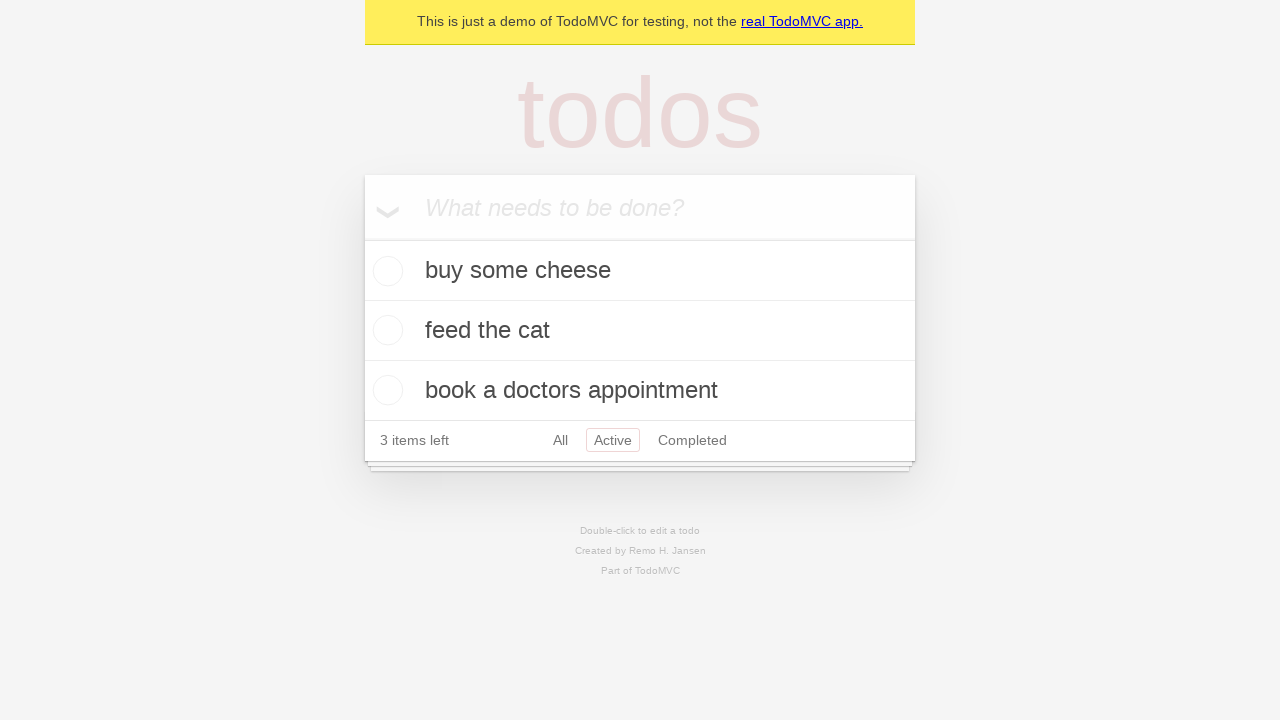

Clicked Completed filter link at (692, 440) on internal:role=link[name="Completed"i]
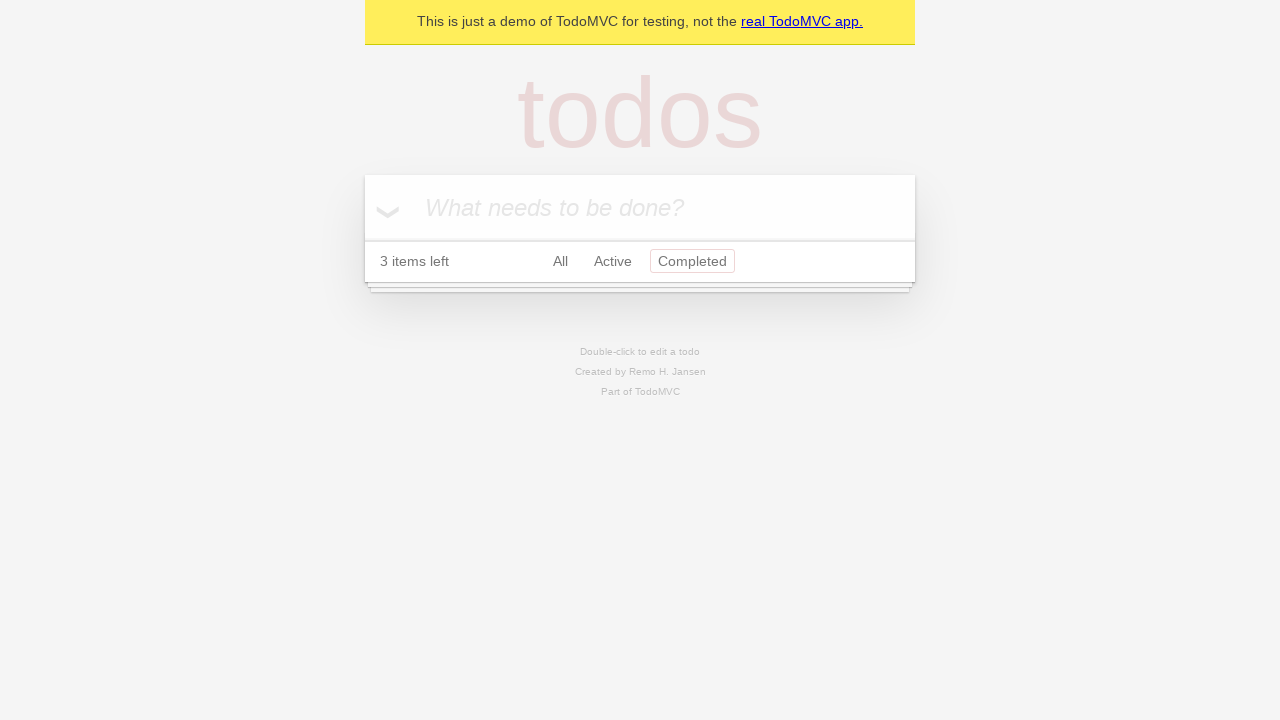

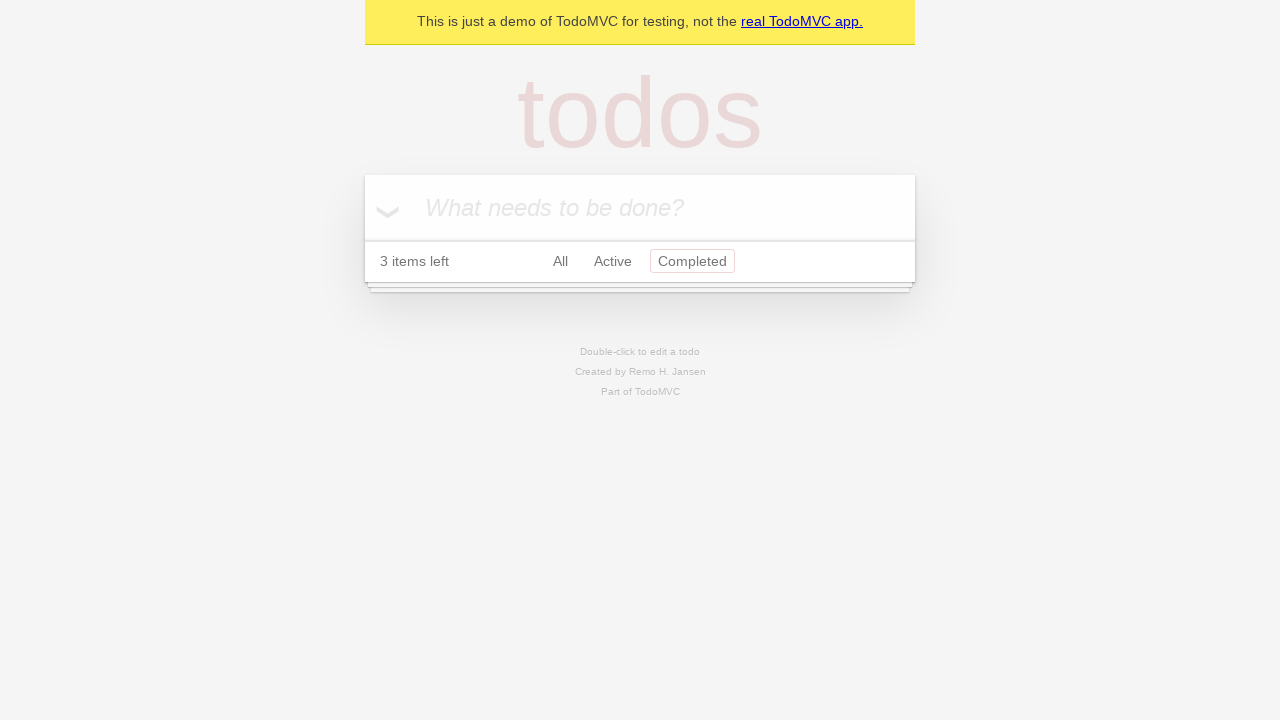